Navigates to a page with many elements and highlights a specific element by temporarily changing its border style using JavaScript execution, then reverts the style back.

Starting URL: http://the-internet.herokuapp.com/large

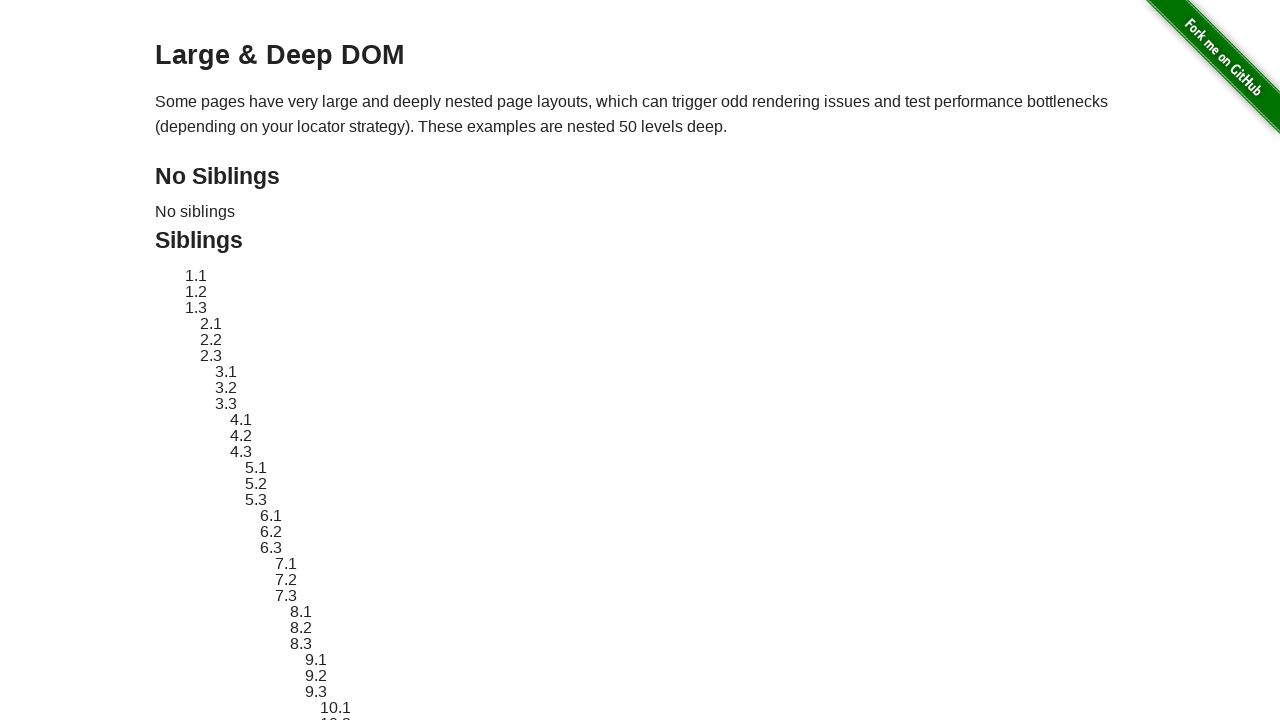

Located target element with ID 'sibling-2.3'
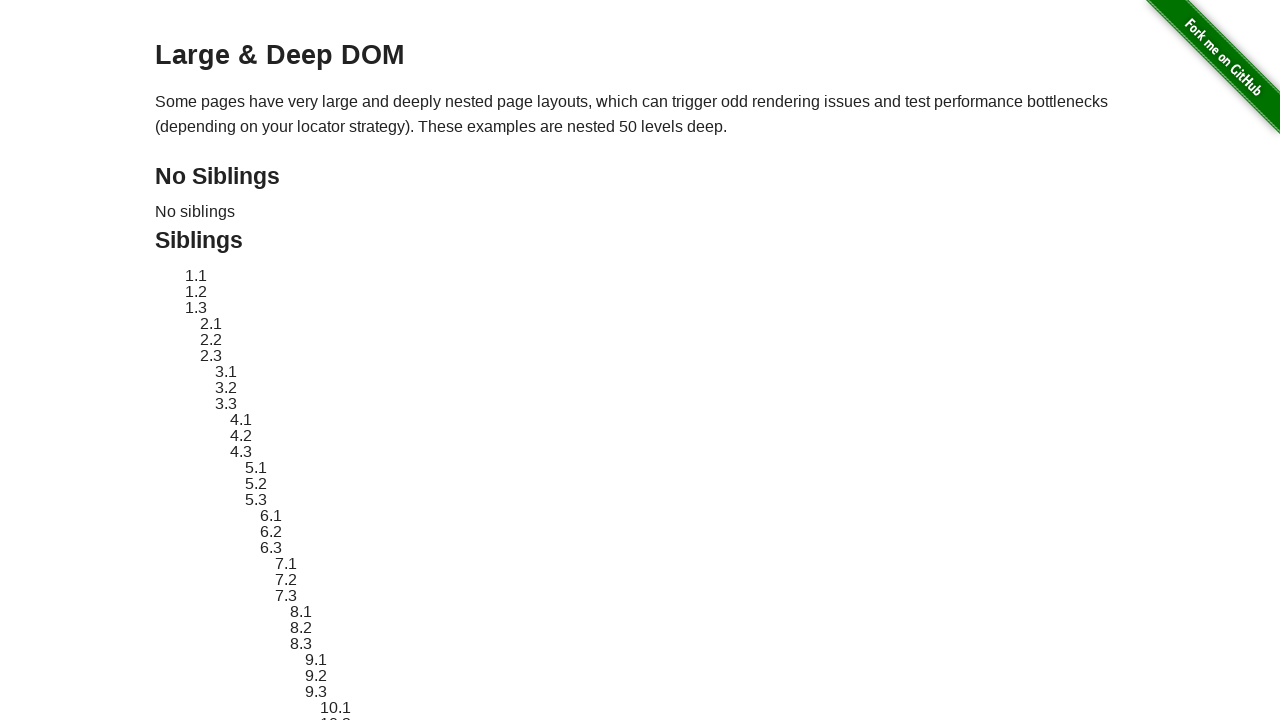

Retrieved original style attribute from target element
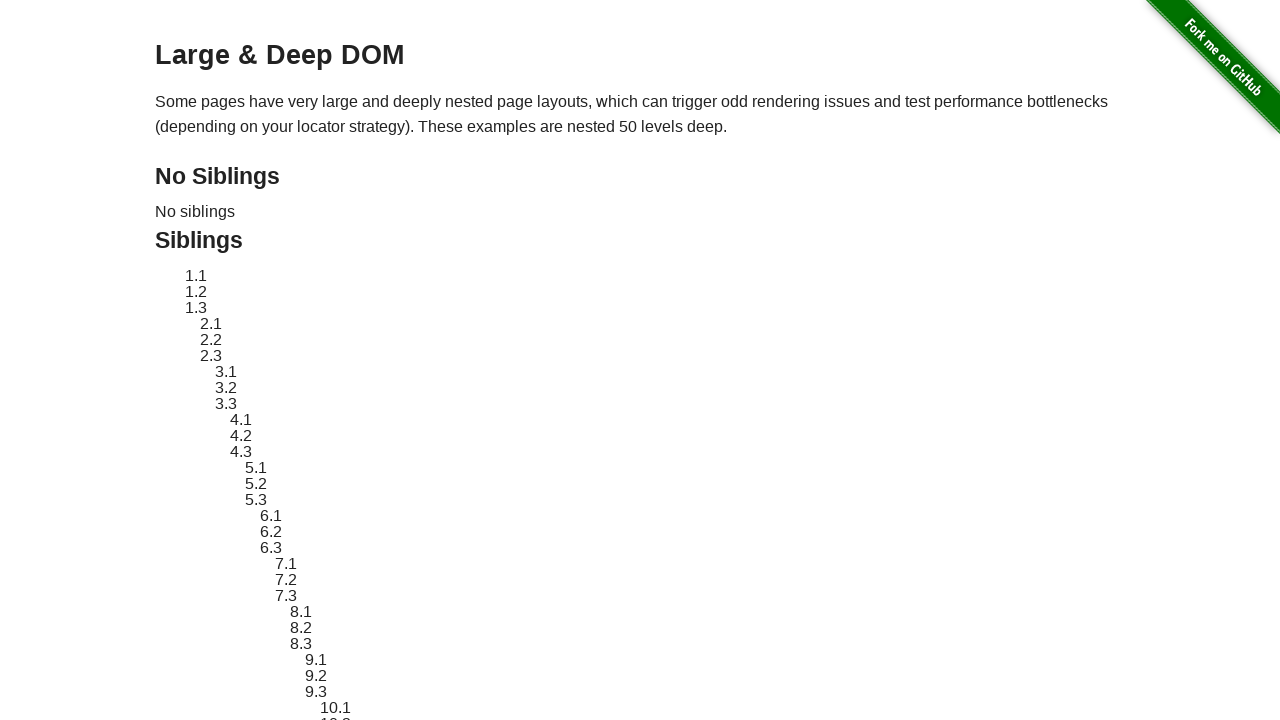

Applied red dashed border highlight style to target element
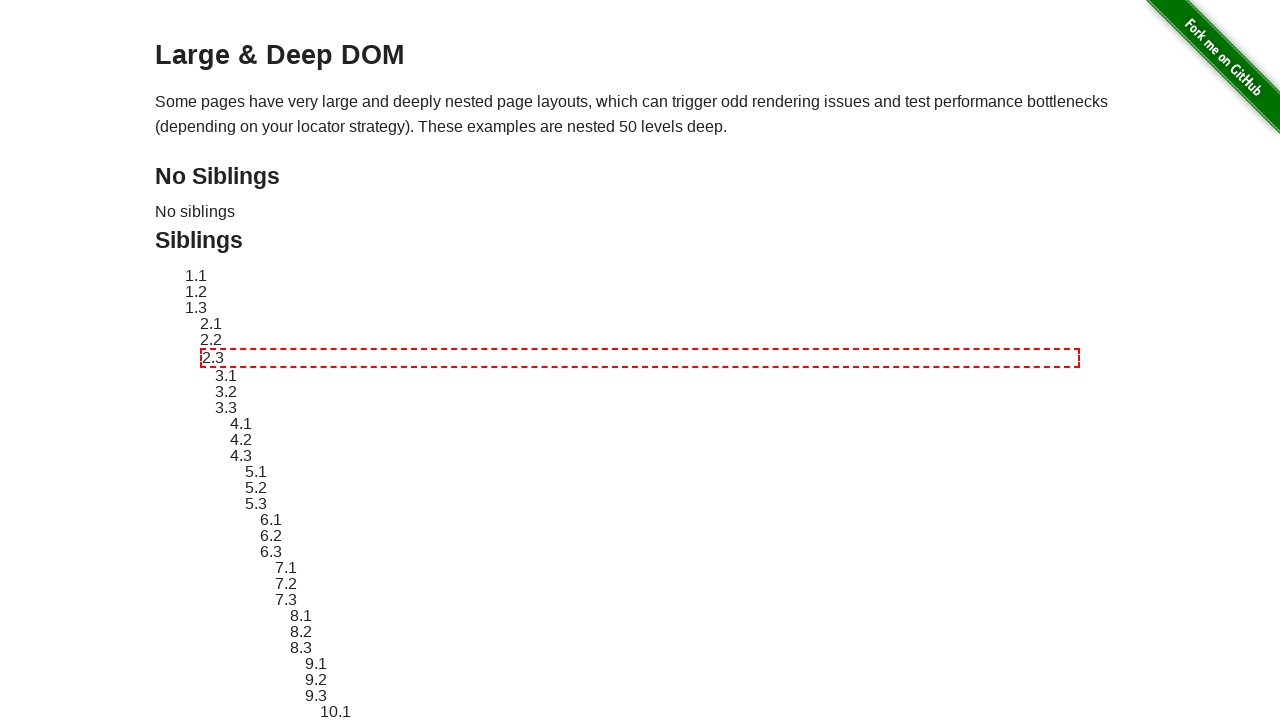

Waited 3 seconds to display the highlight
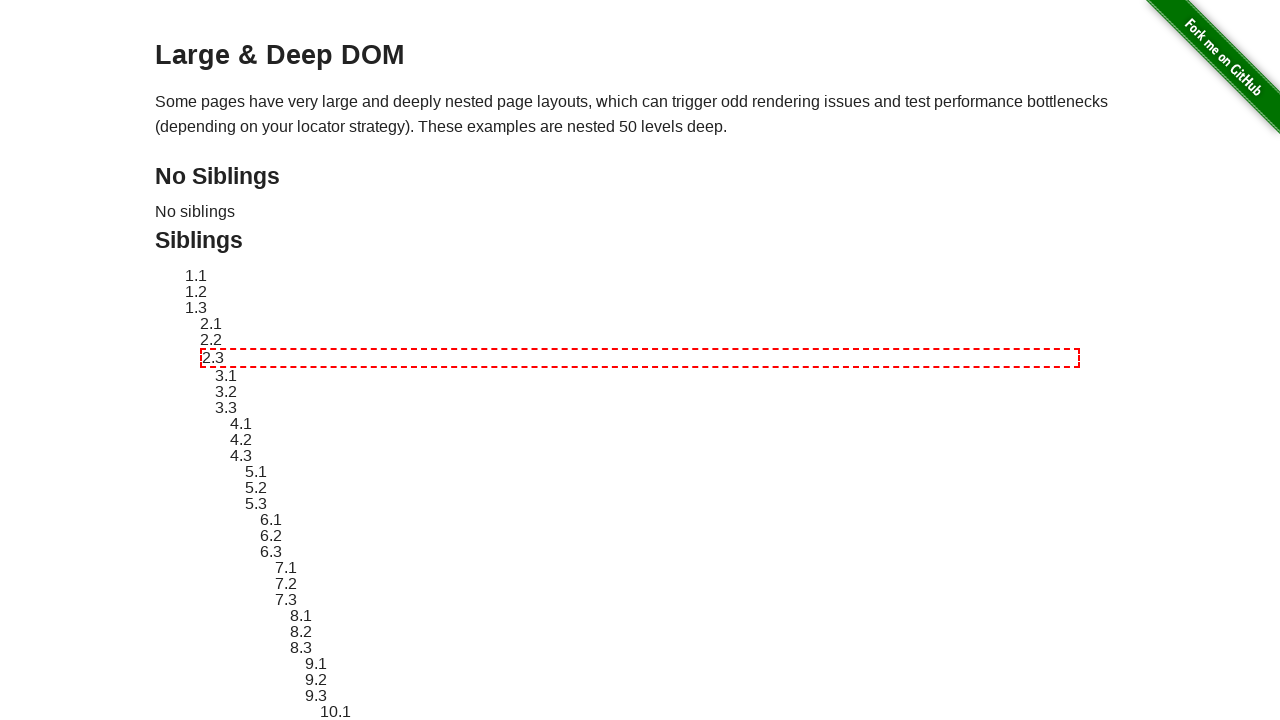

Reverted target element style back to original
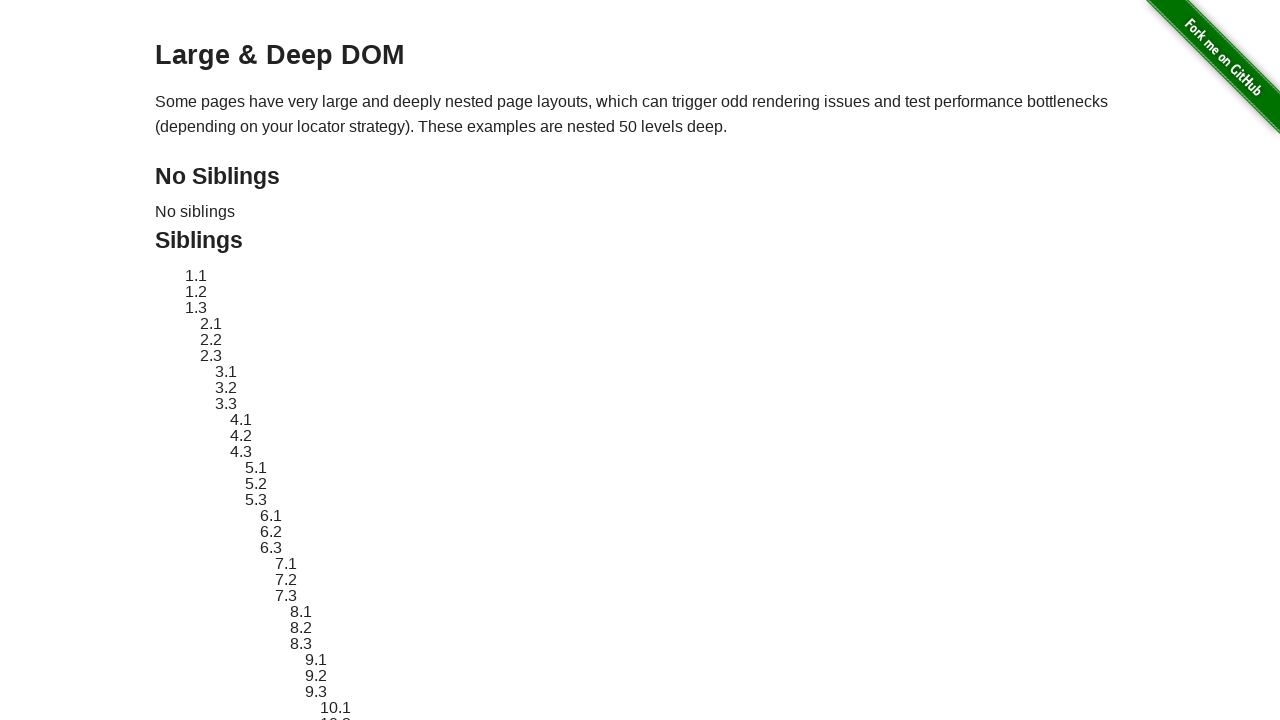

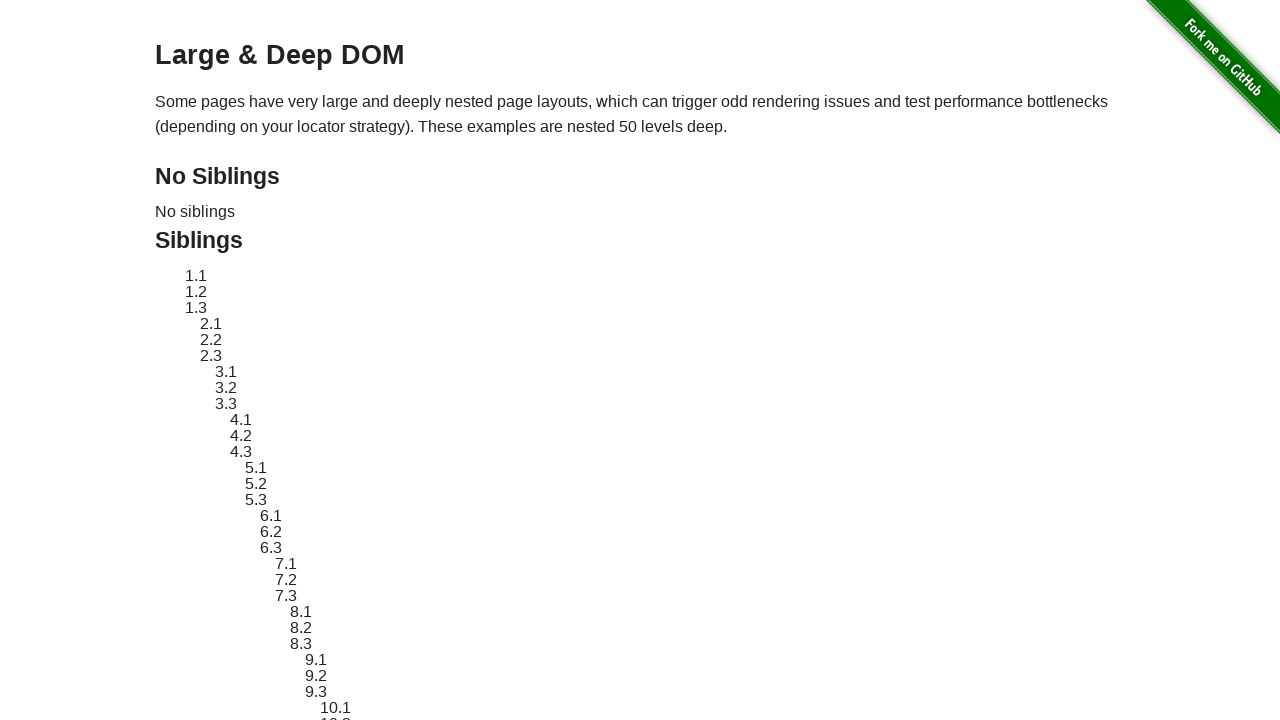